Tests pagination functionality by clicking on page 2 and verifying that the content changes

Starting URL: https://pagination.js.org

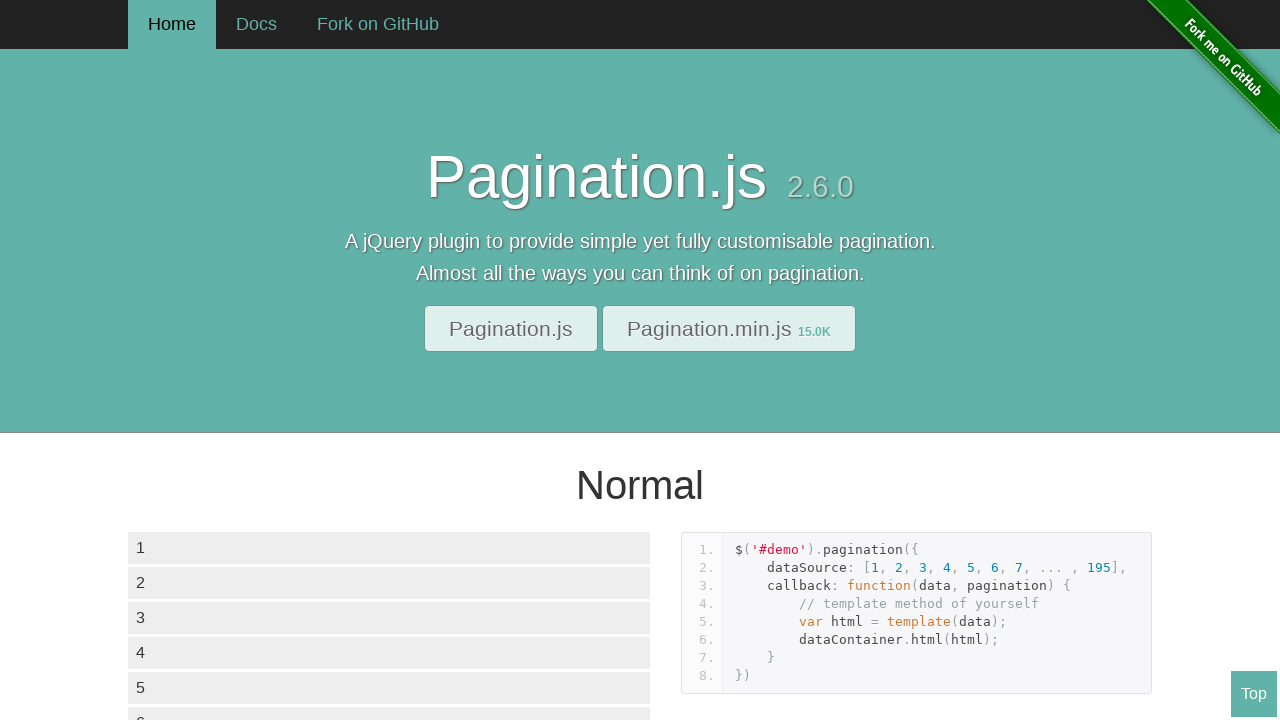

Waited for initial data list items to load
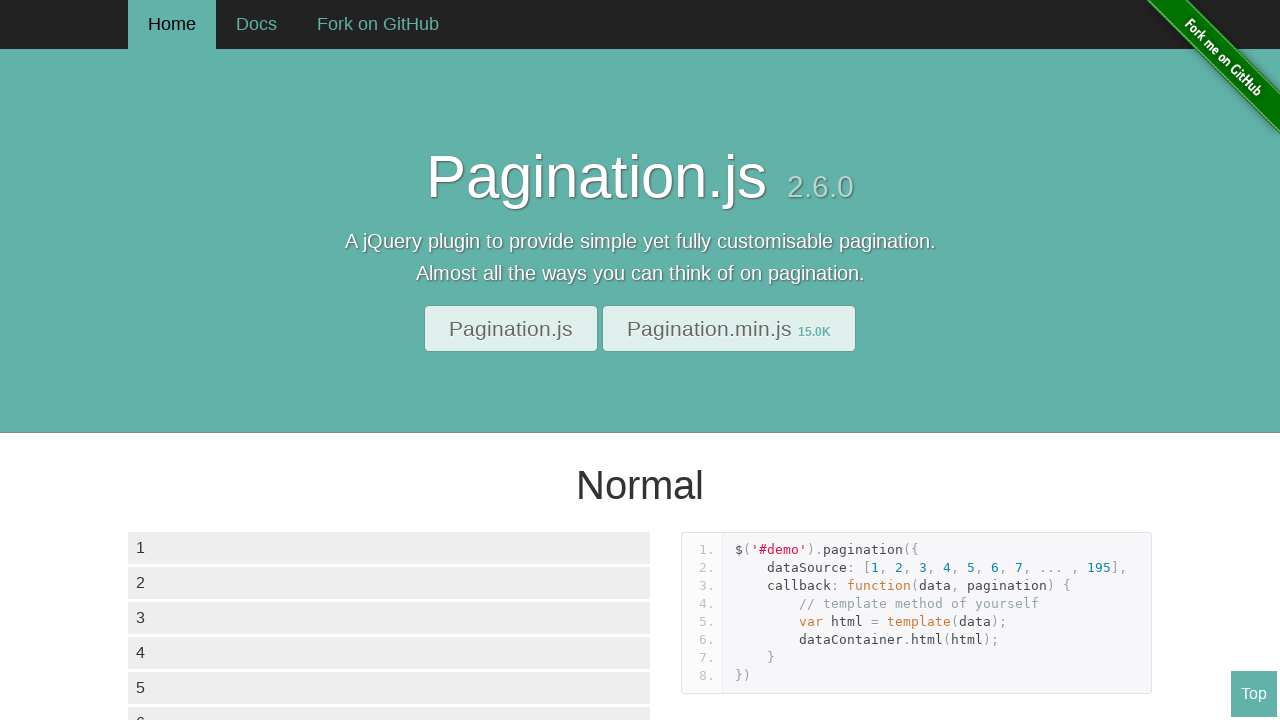

Retrieved all list items from data container
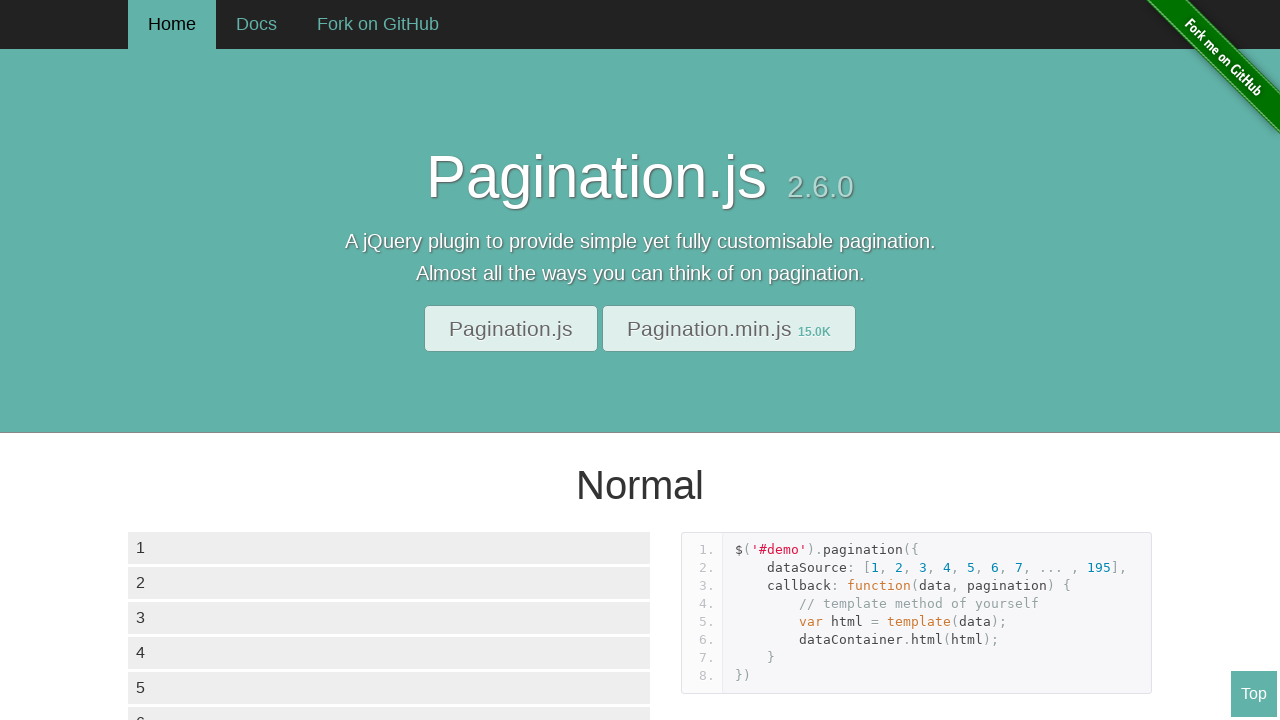

Retrieved all pagination page buttons
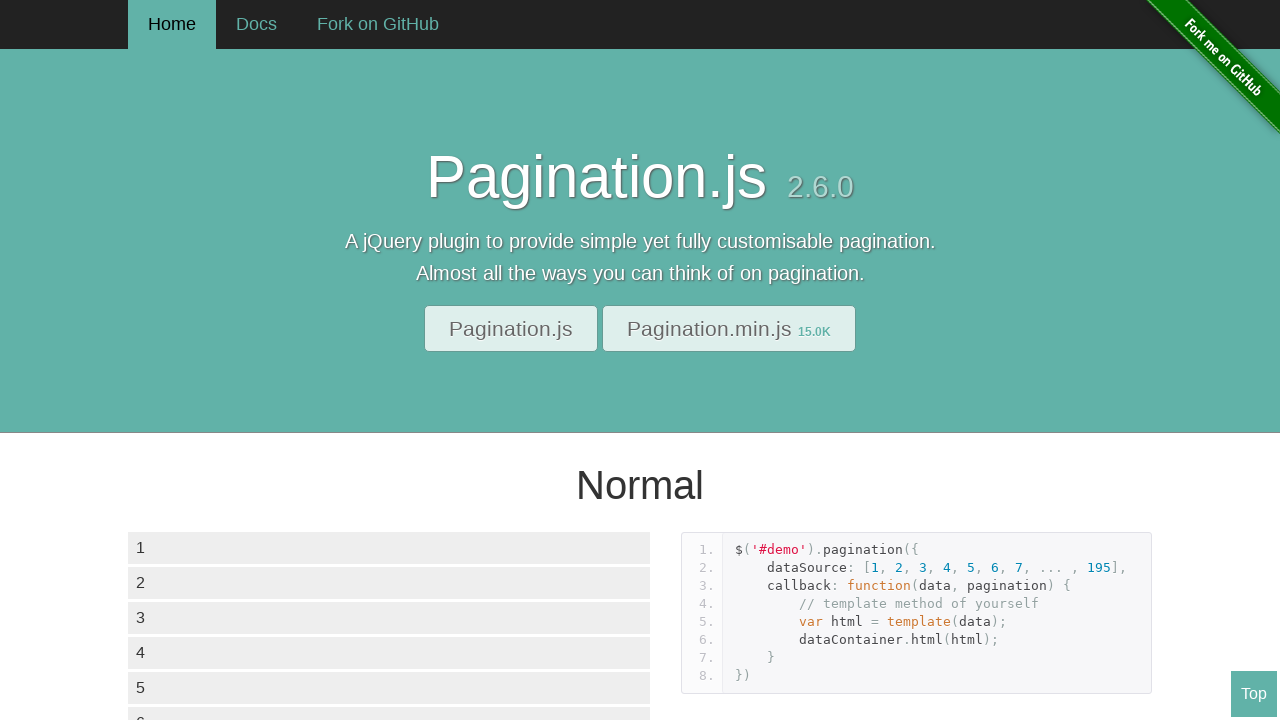

Clicked on page 2 pagination button at (174, 360) on xpath=//div[@class='paginationjs-pages']/ul/li >> nth=1
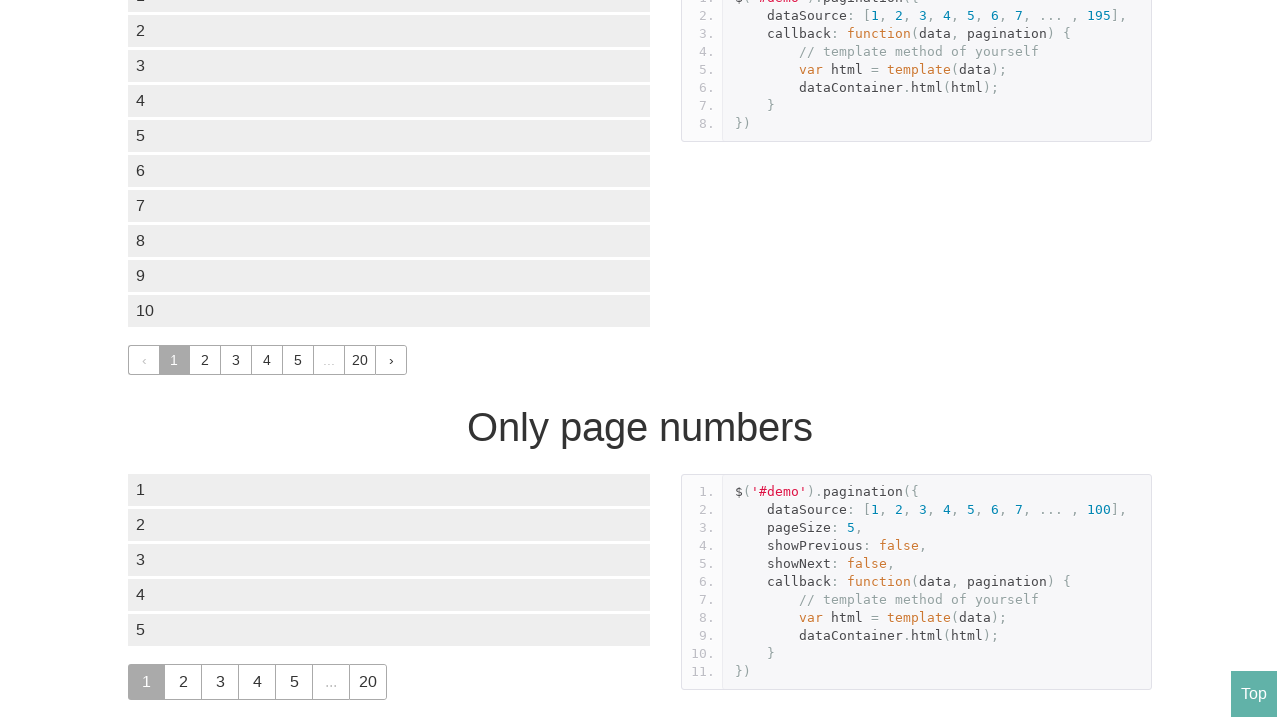

Waited for page 2 content to refresh after pagination
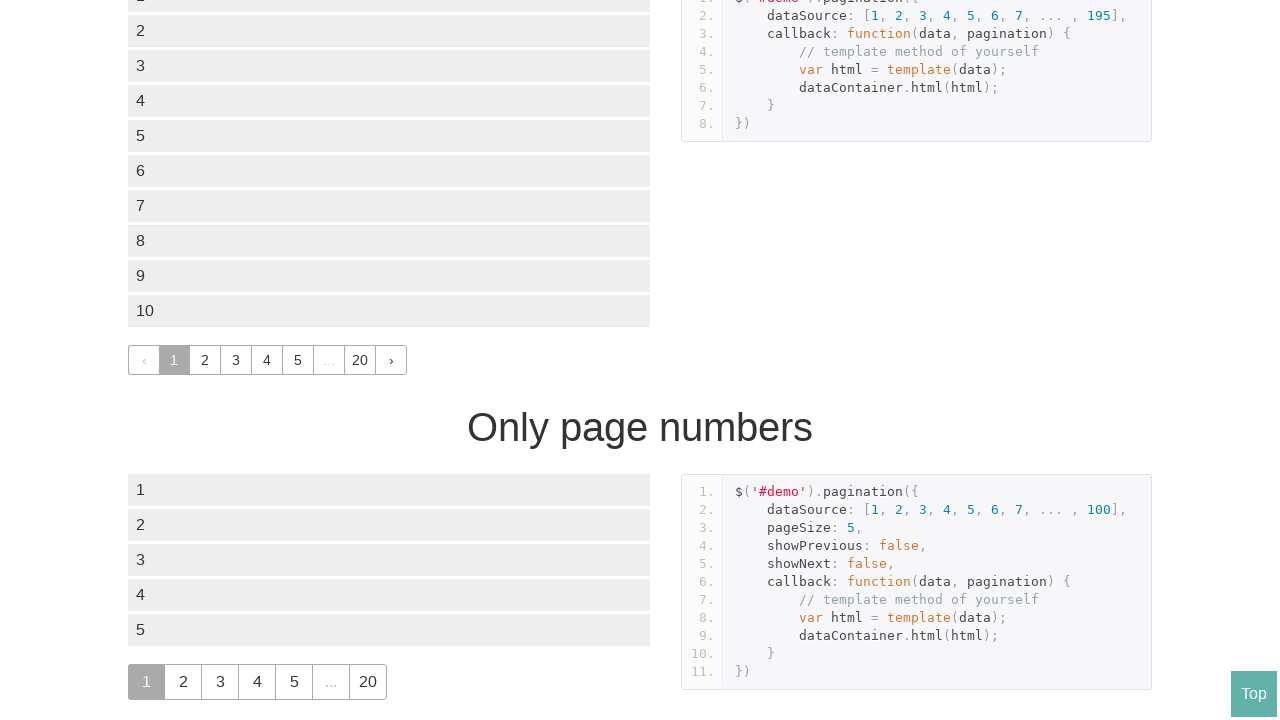

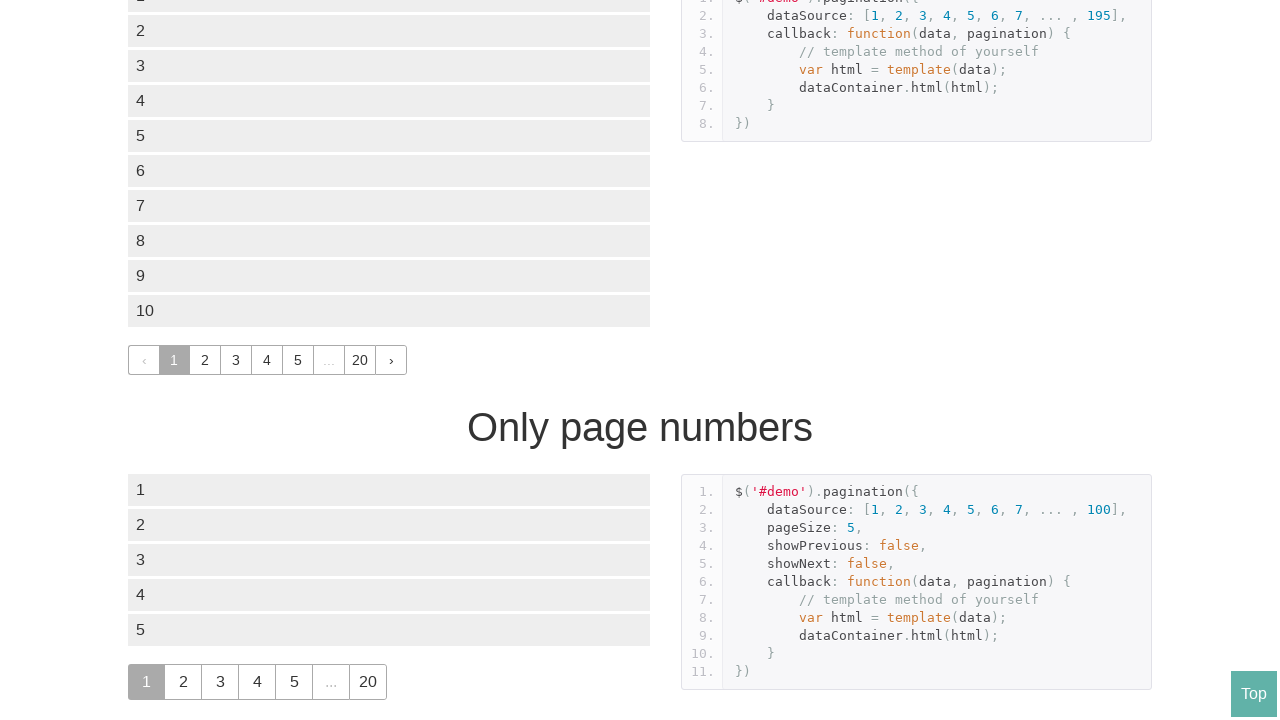